Tests navigation to the rental properties section on strateg.by and verifies MFK Strateg 01 information is displayed

Starting URL: https://strateg.by

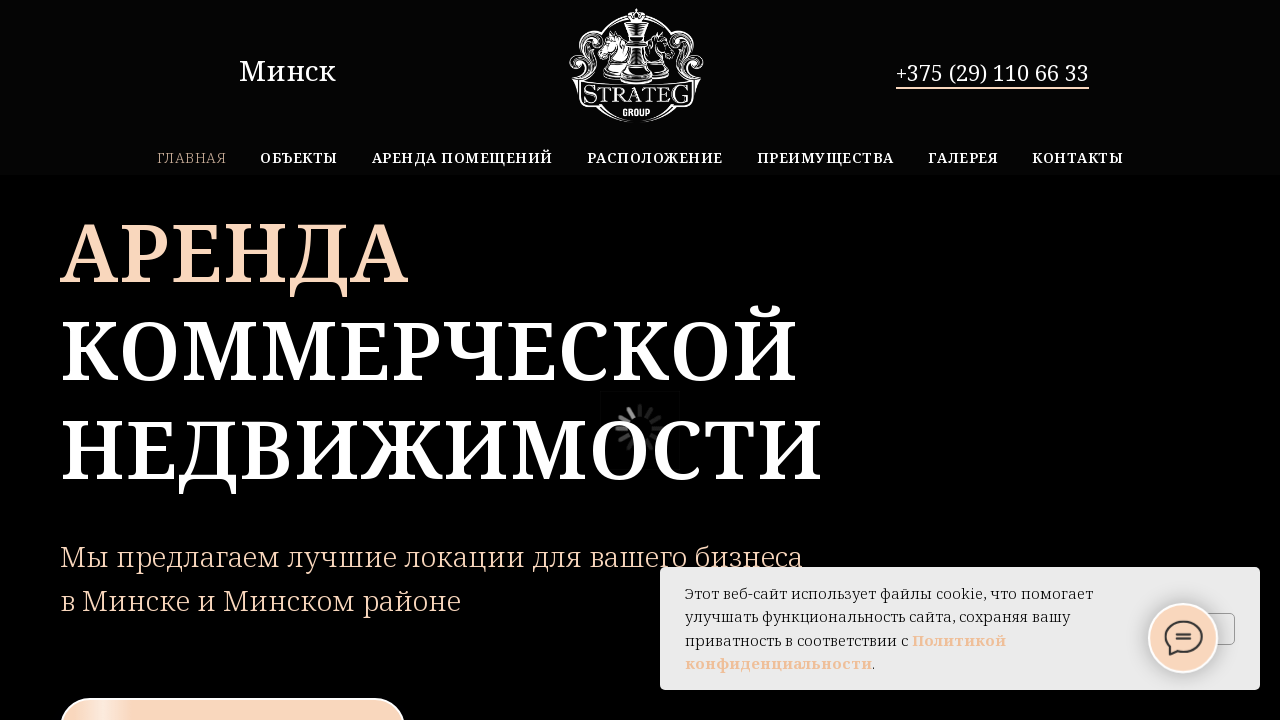

Clicked on rental properties link (Аренда помещений) at (462, 158) on xpath=//*[@class='t770__bottomwrapper t-align_center']//a[contains(text(), 'Арен
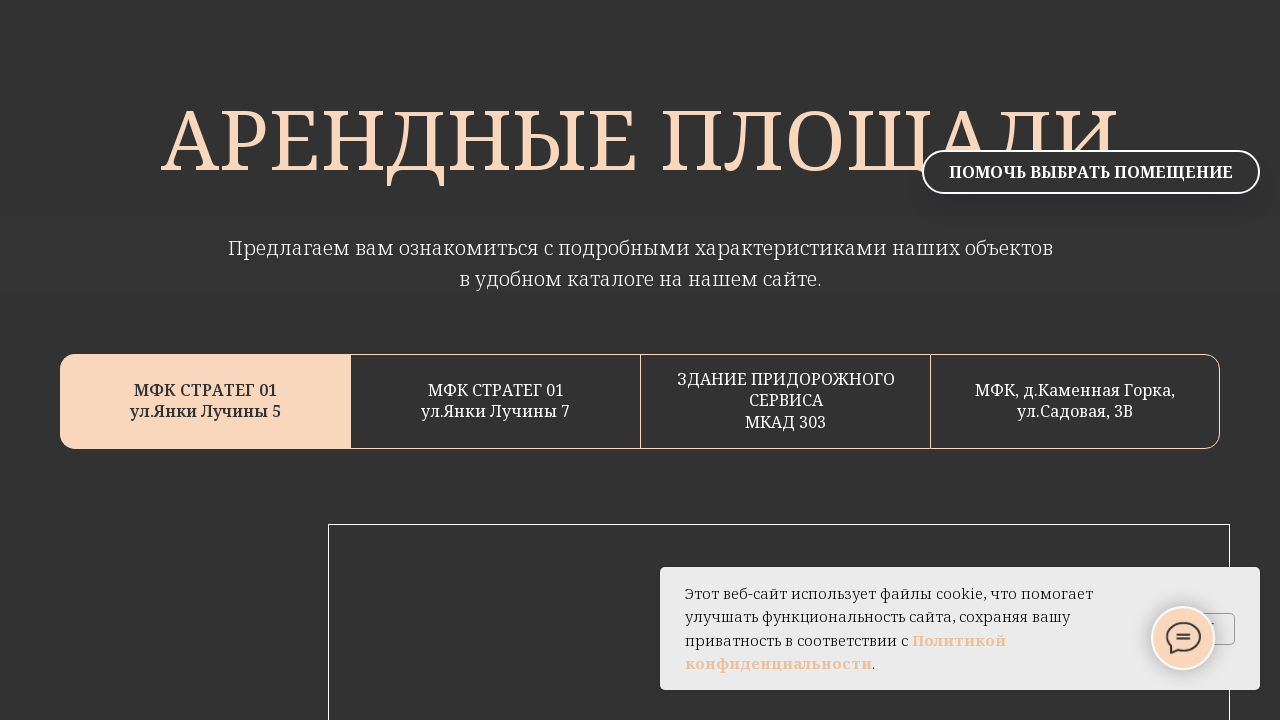

Waited for MFK Strateg 01 element to load
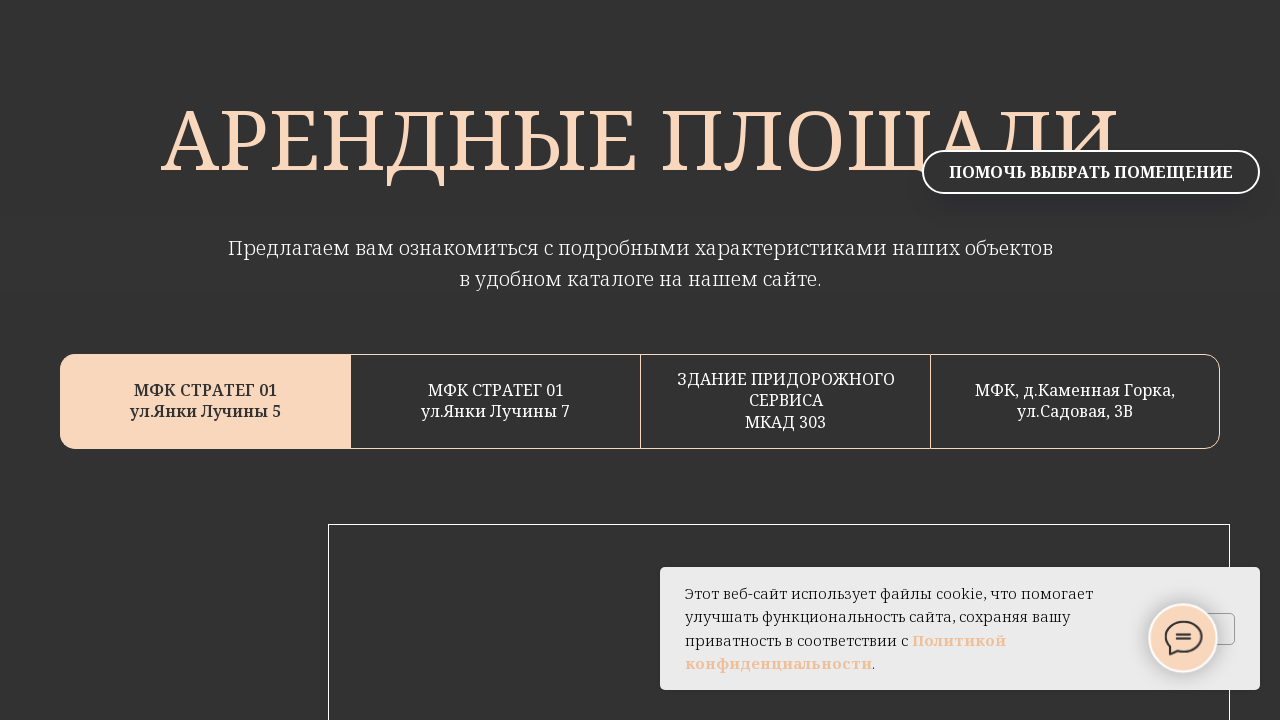

Located MFK Strateg 01 element
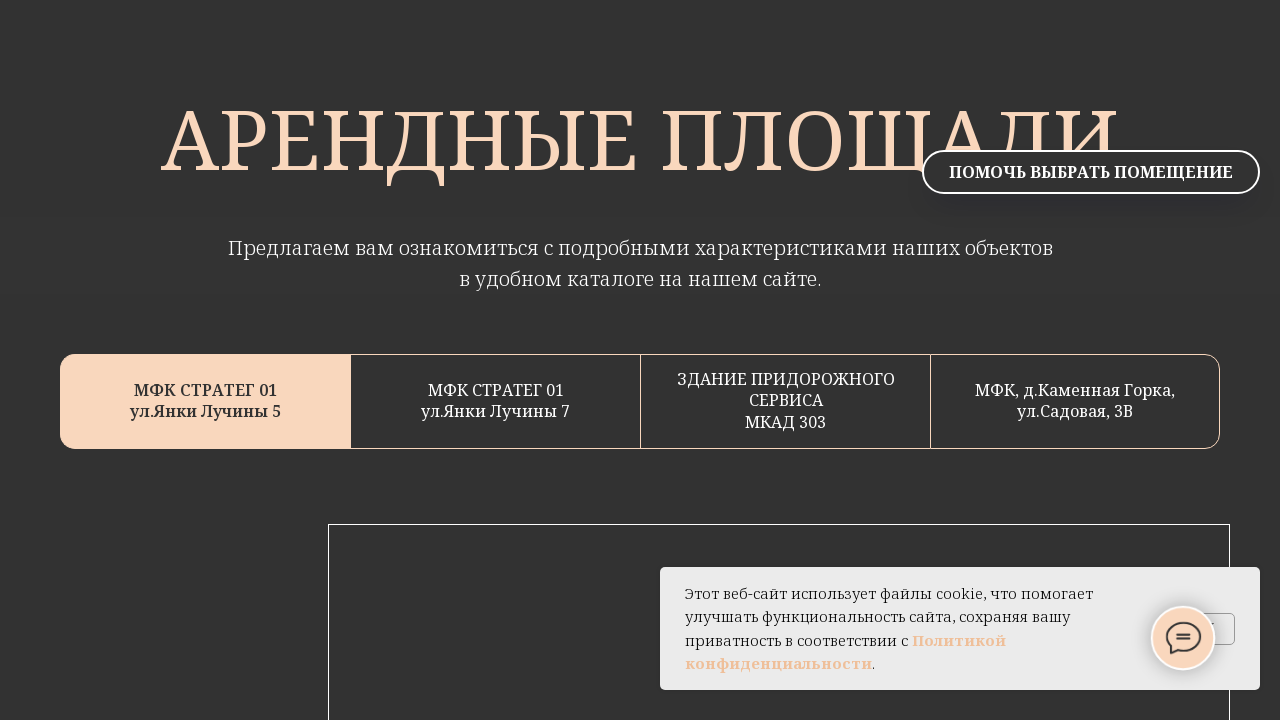

Verified МФК СТРАТЕГ 01 text is displayed
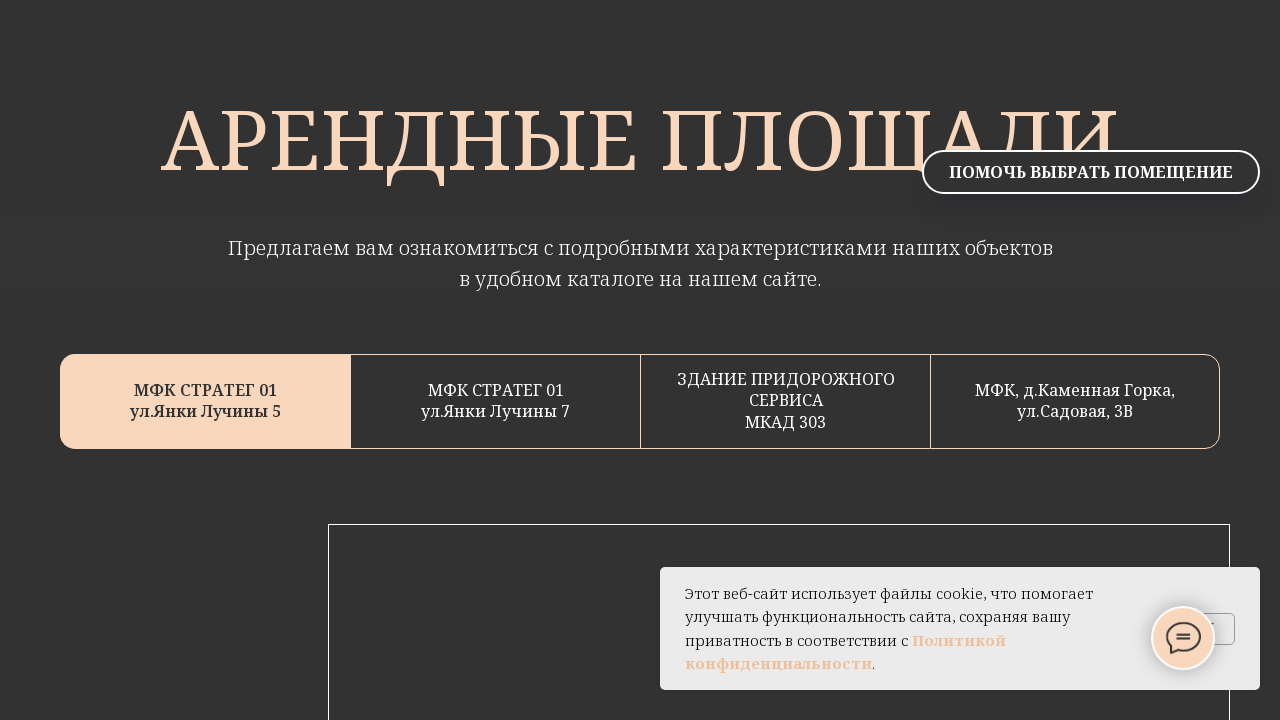

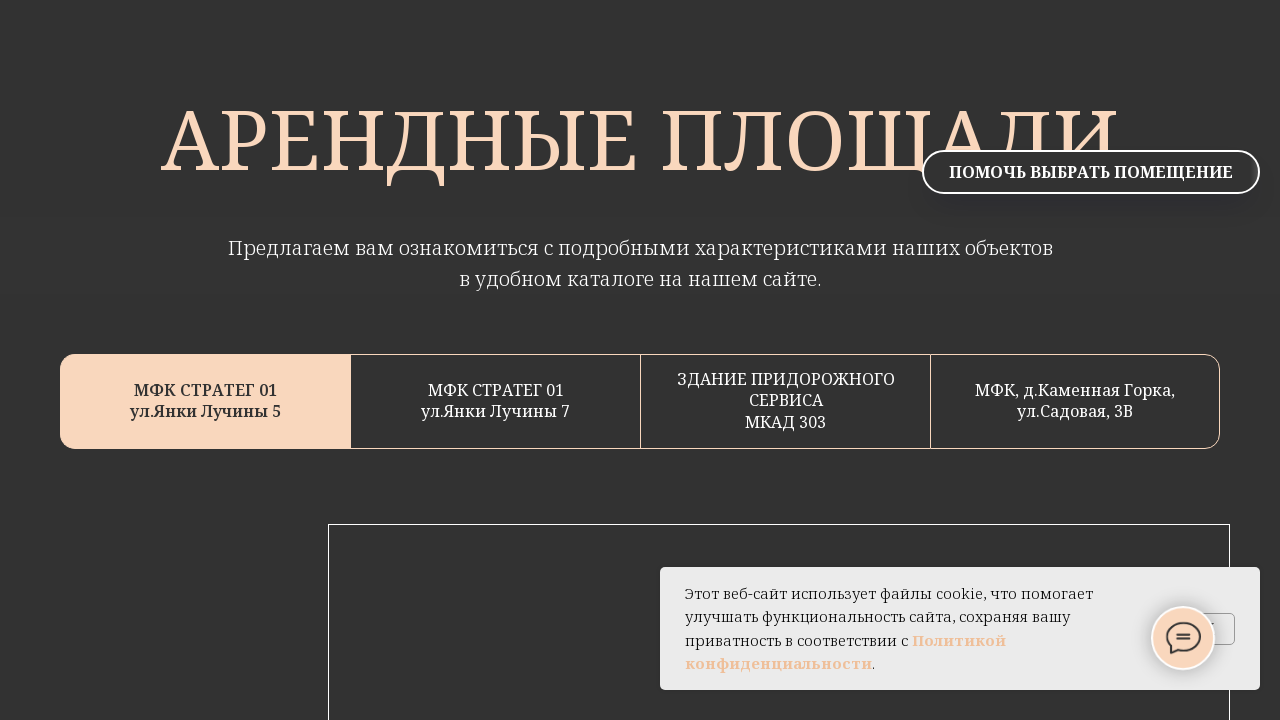